Tests JavaScript confirm dialog by clicking the confirm button and dismissing the alert

Starting URL: http://the-internet.herokuapp.com/javascript_alerts

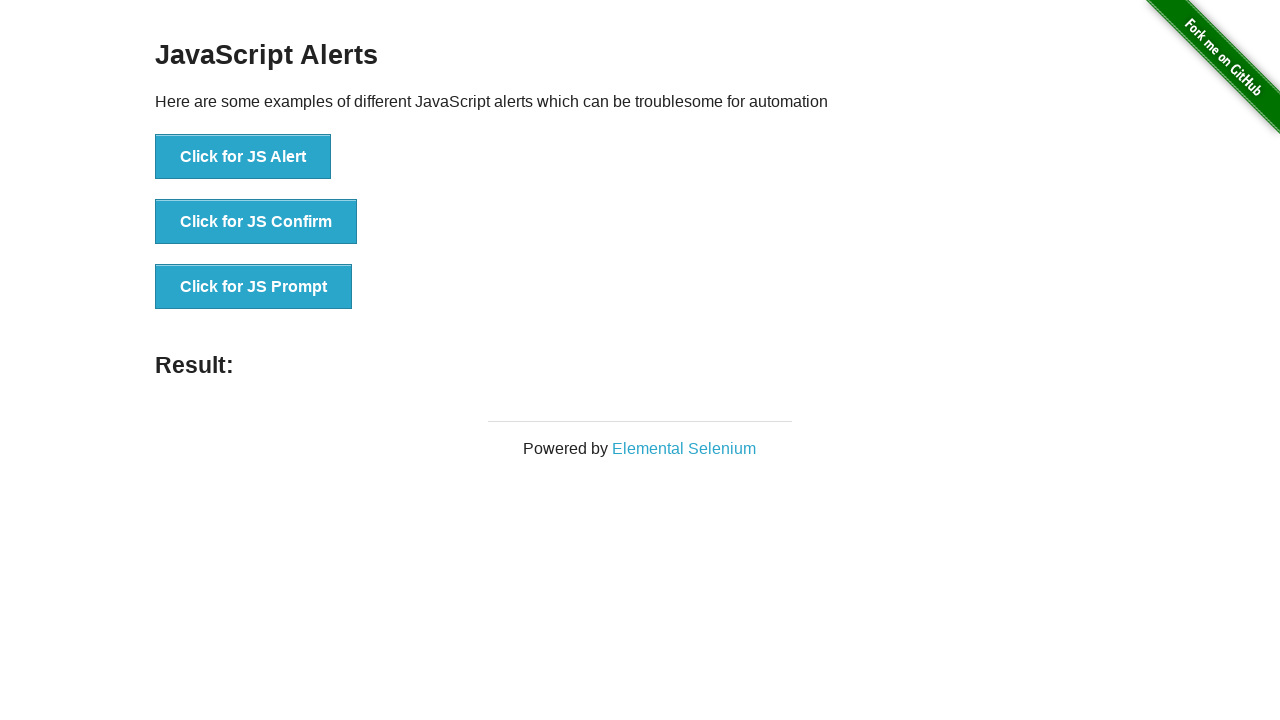

Clicked the second confirm button to trigger JavaScript confirm dialog at (256, 222) on (//button)[2]
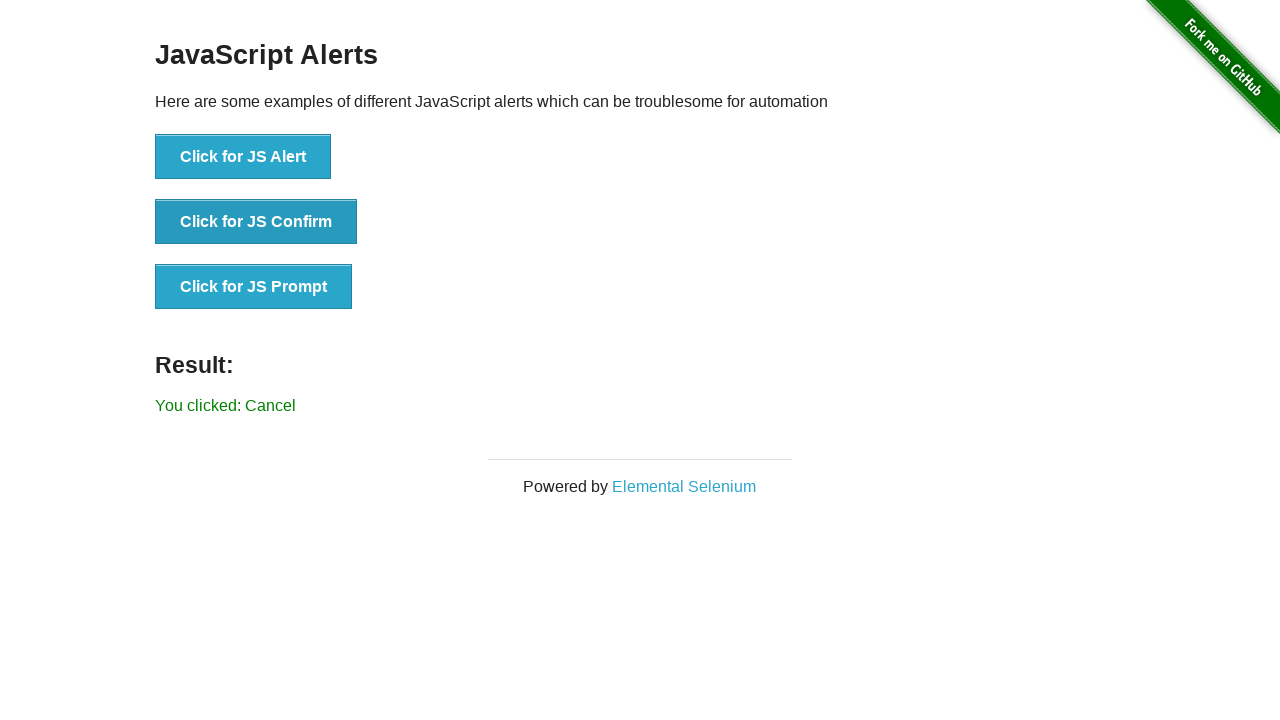

Dismissed the JavaScript confirm dialog
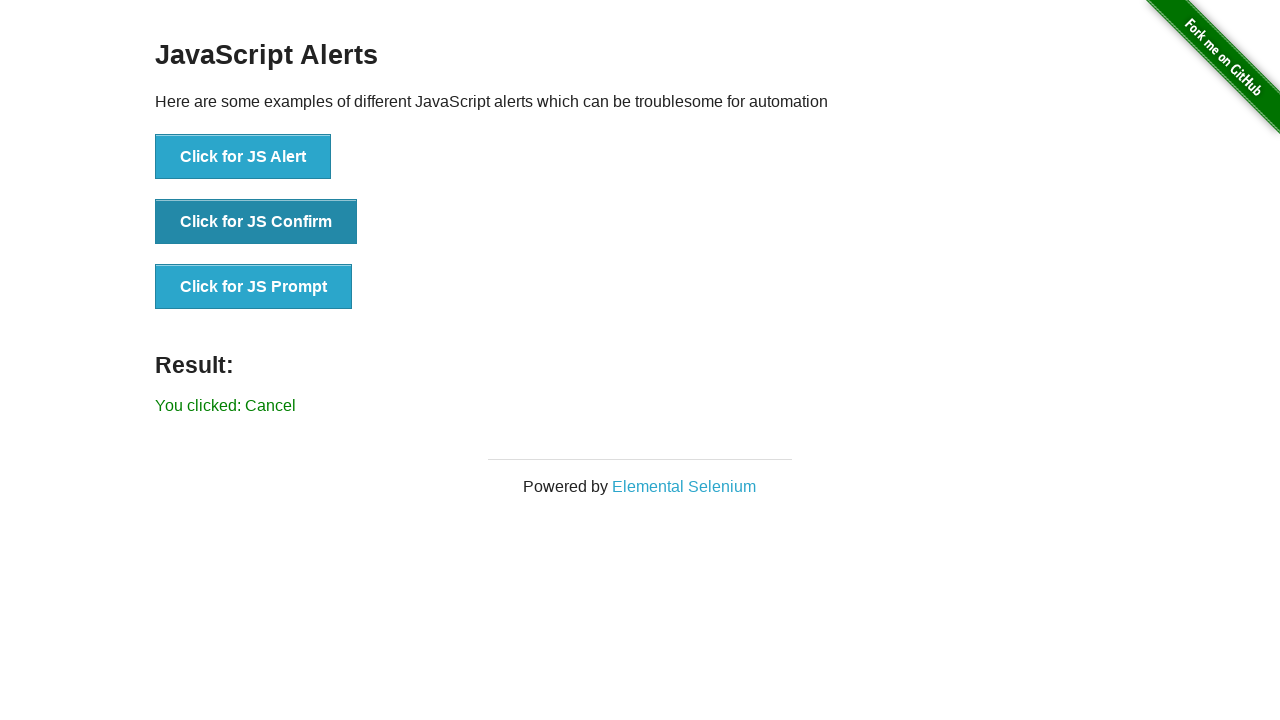

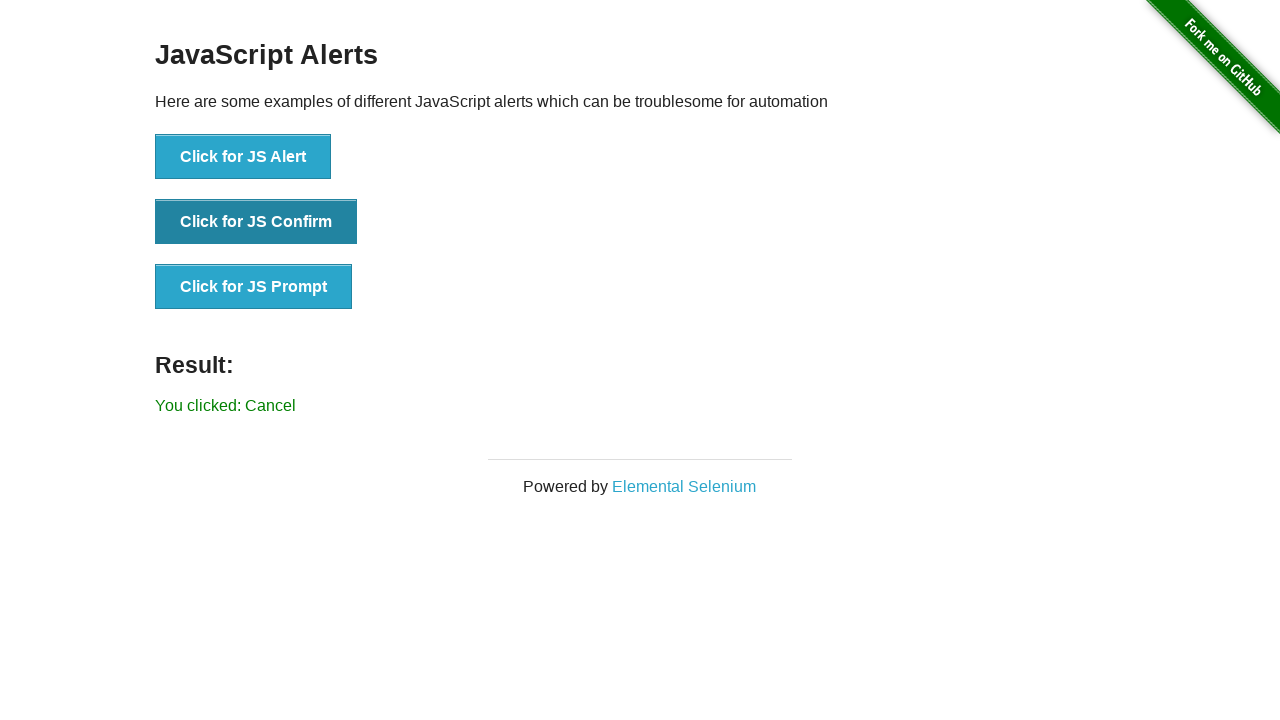